Verifies the "Remember me" label text, "Forgot password" link text, and href attribute on the NextBaseCRM login page without performing any login actions.

Starting URL: https://login1.nextbasecrm.com/

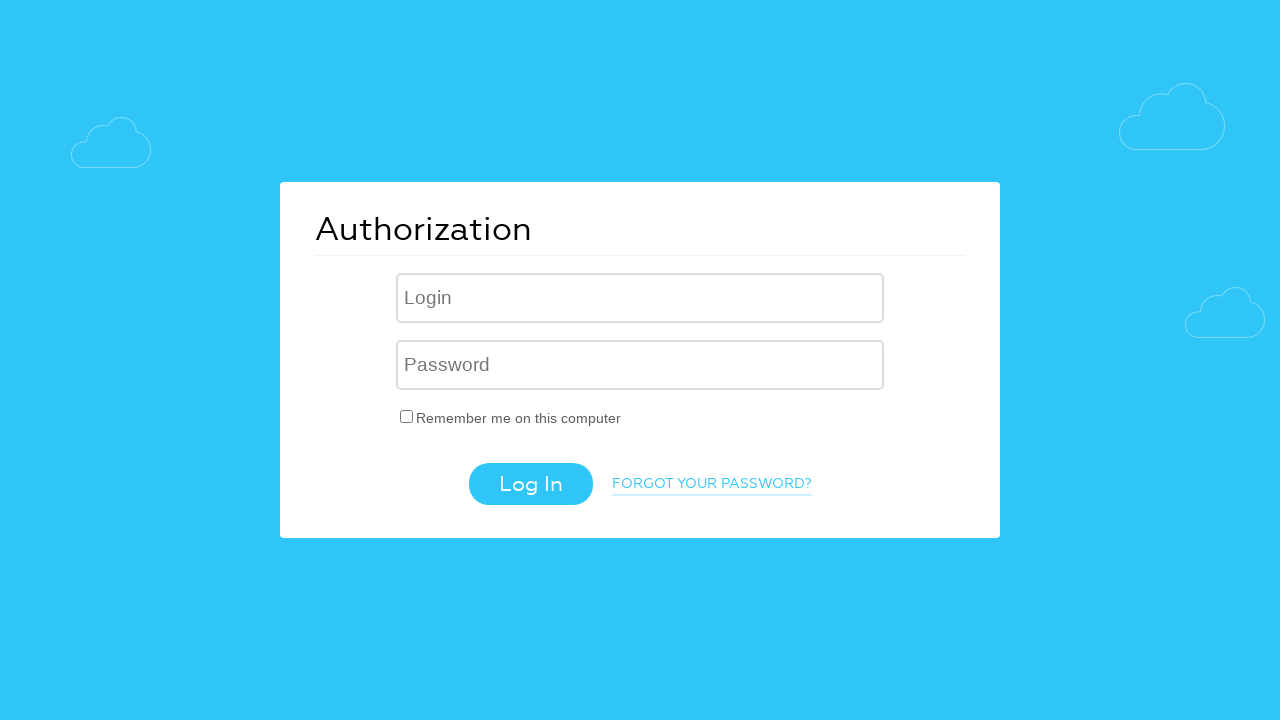

Waited for 'Remember me' checkbox label to load on NextBaseCRM login page
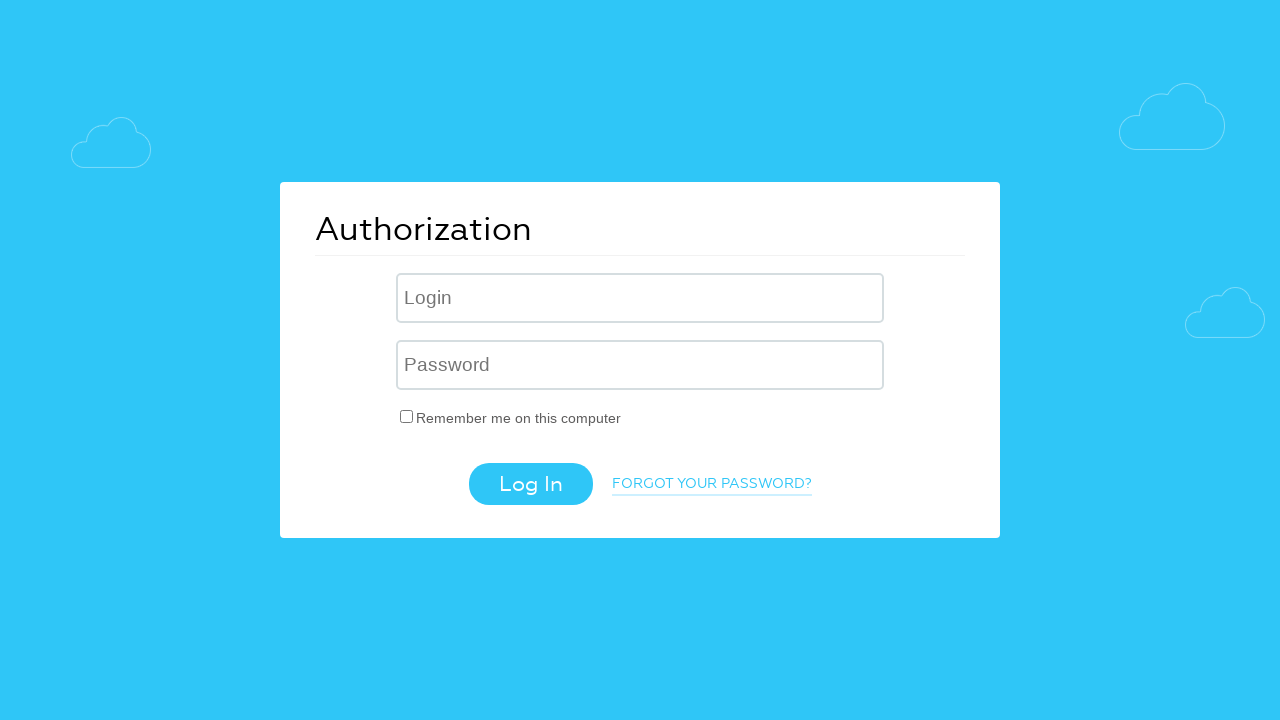

Verified 'Remember me' label is visible
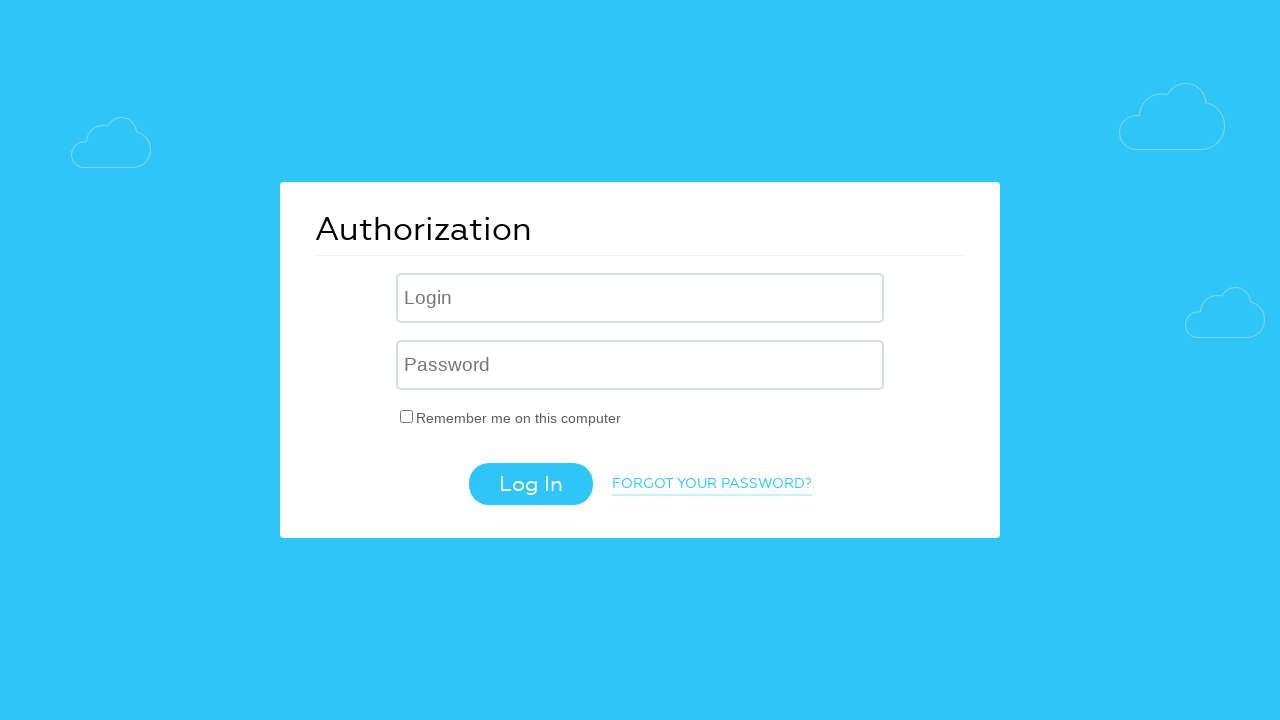

Verified 'Forgot password' link is visible
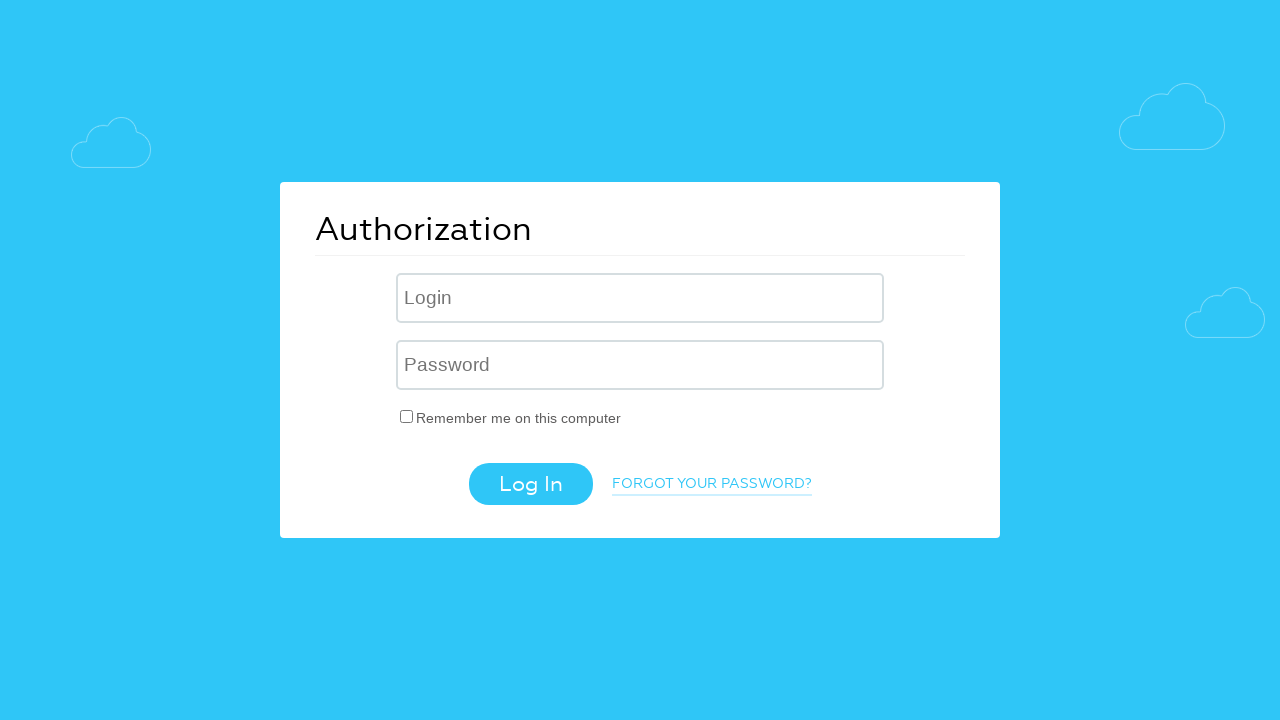

Retrieved href attribute from 'Forgot password' link: /?forgot_password=yes
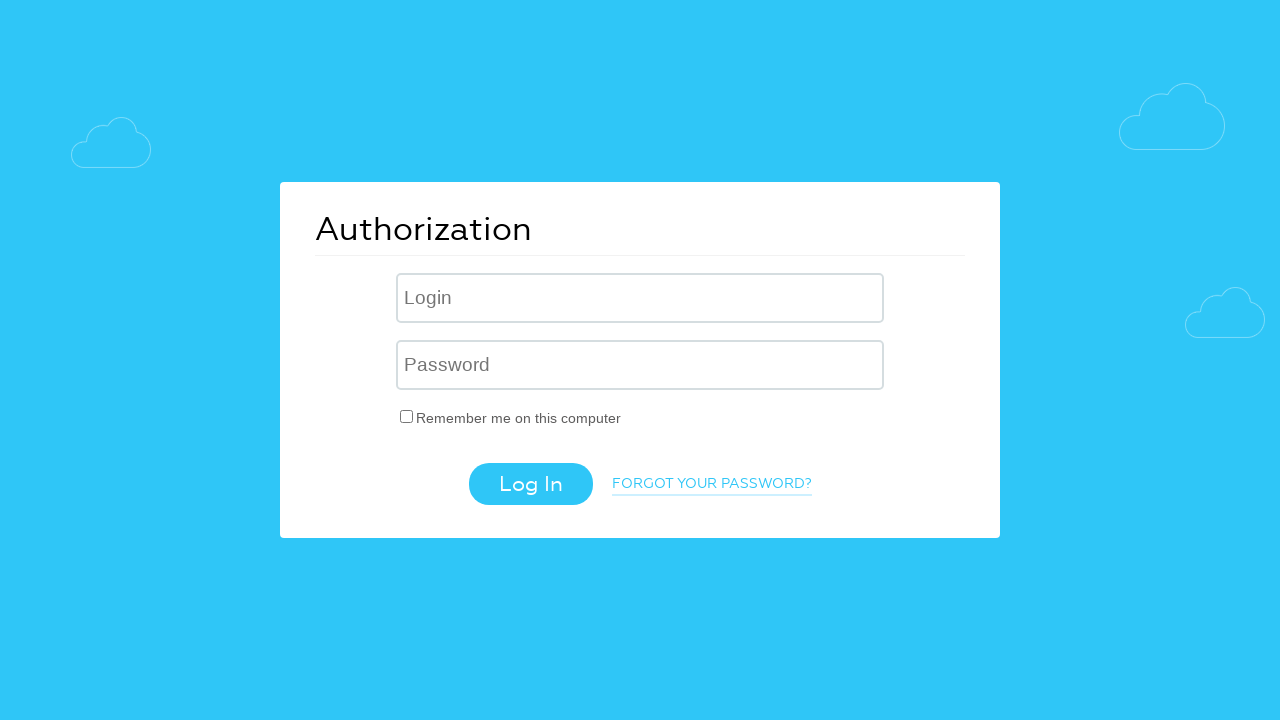

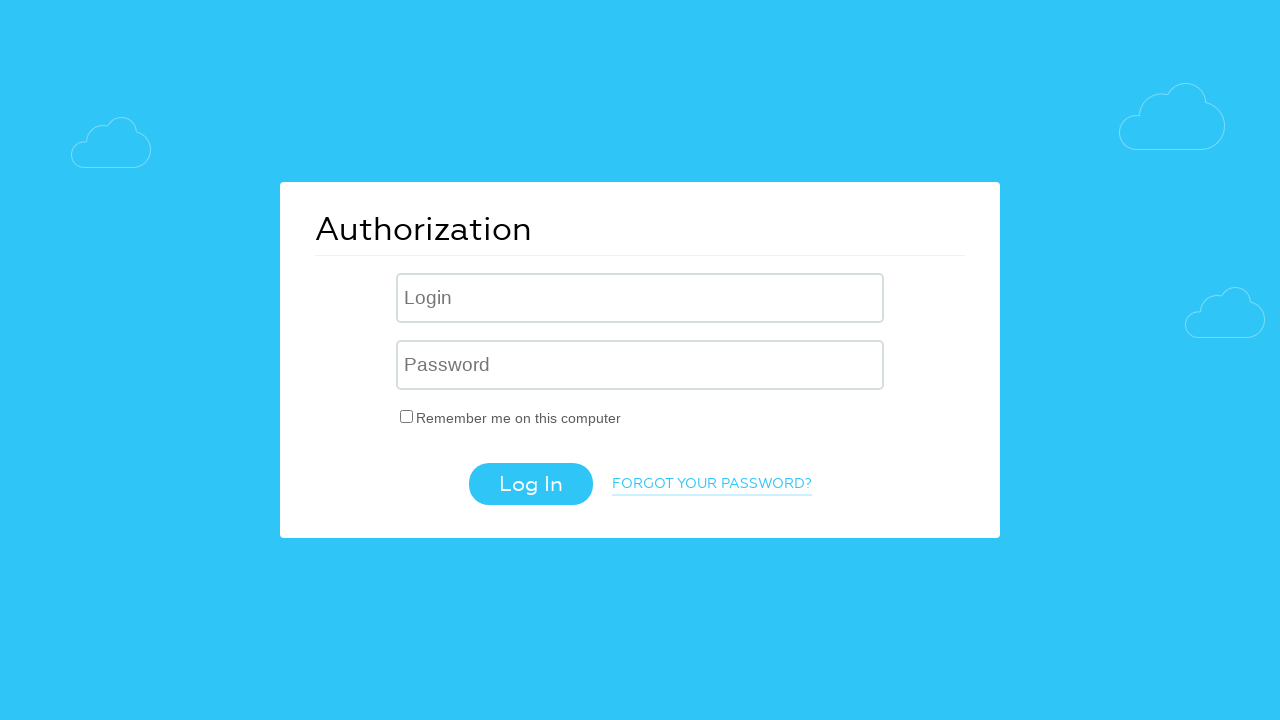